Tests dropdown selection by selecting option 1 by its value attribute

Starting URL: https://the-internet.herokuapp.com/dropdown

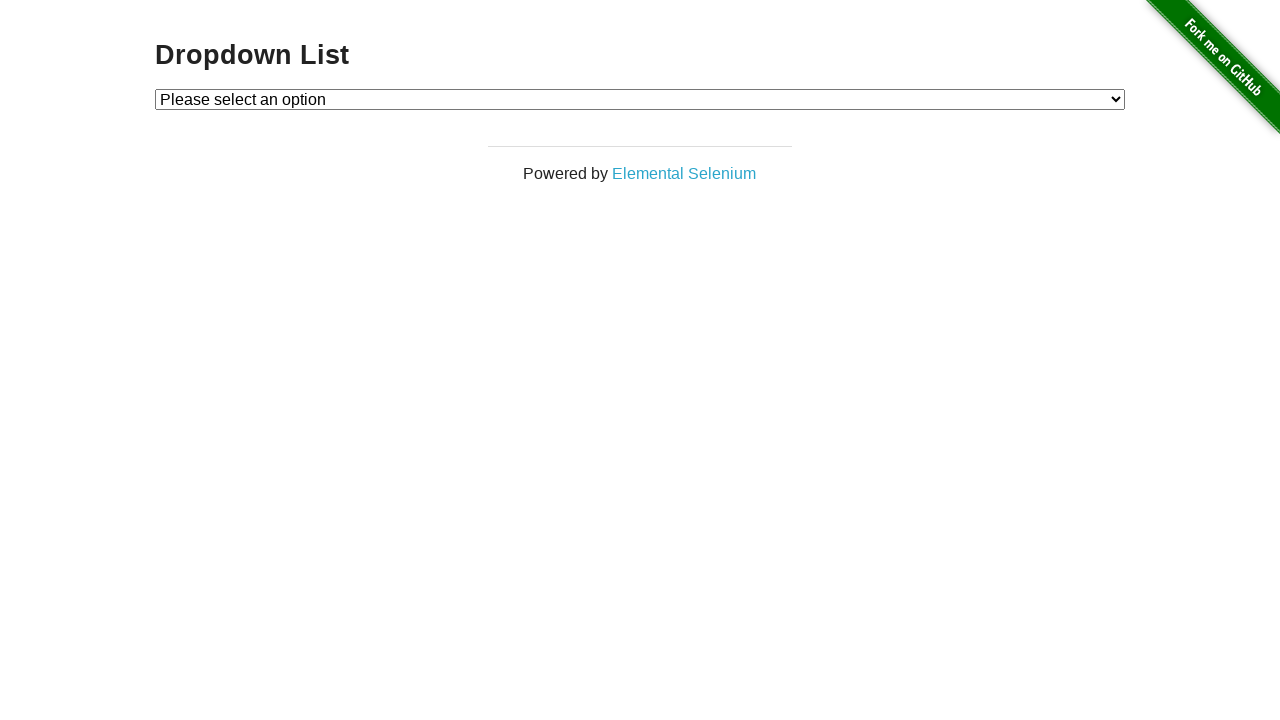

Selected option 1 from dropdown by value attribute on #dropdown
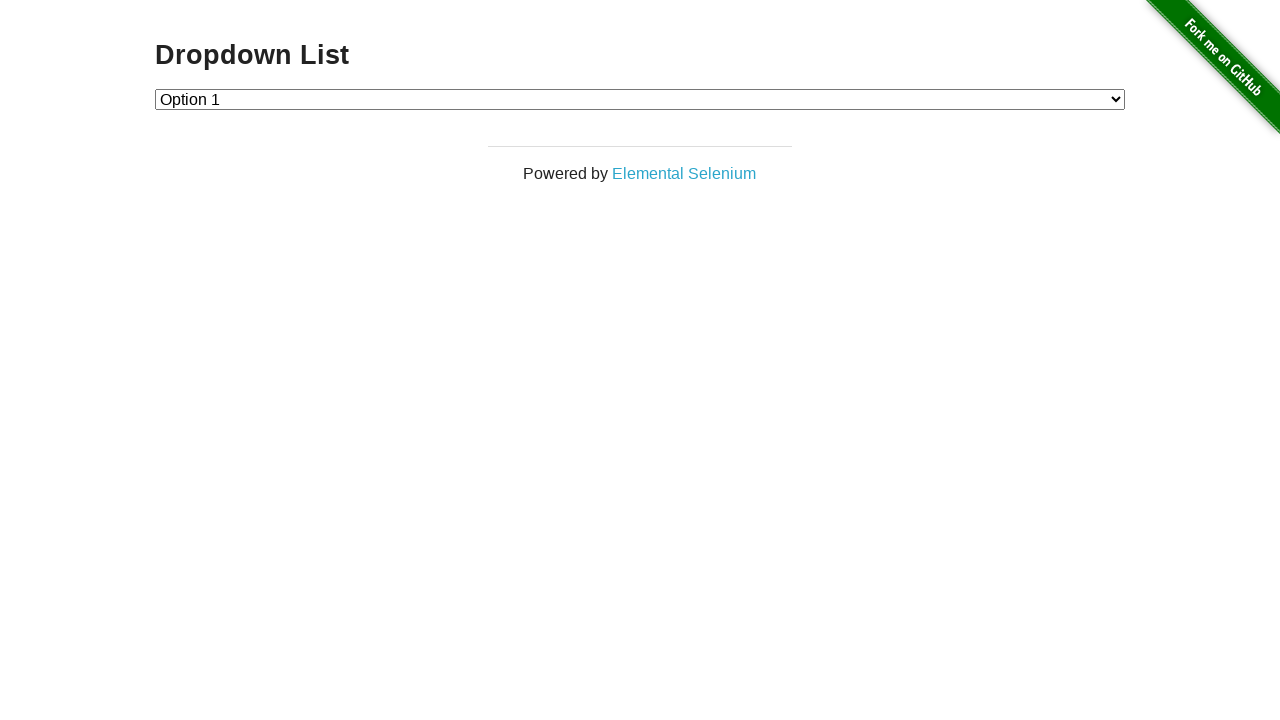

Verified that option 1 is selected in dropdown
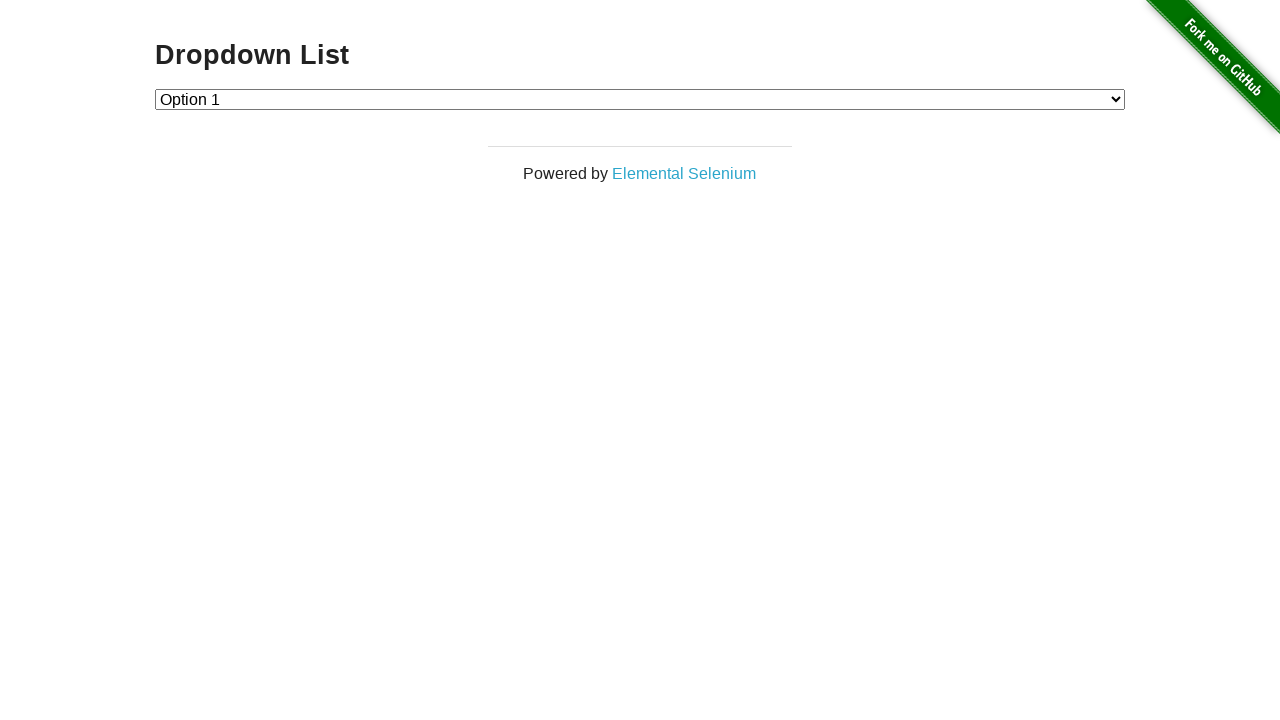

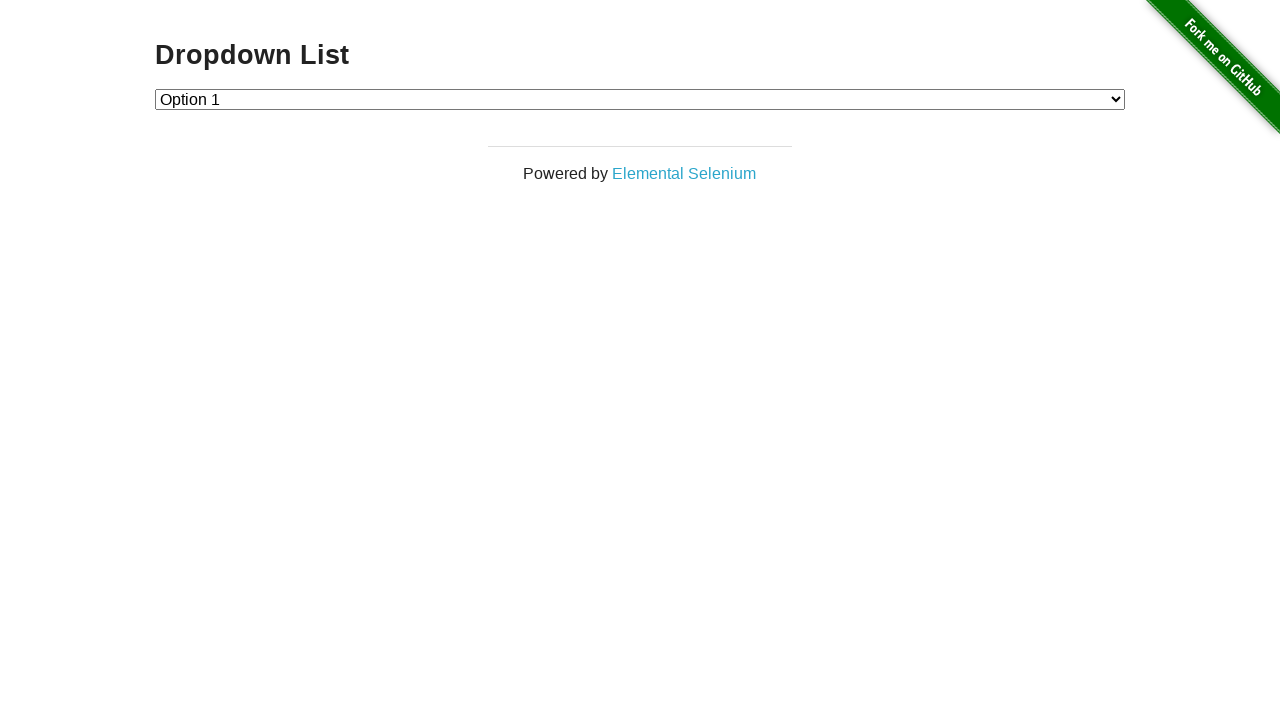